Navigates to the Selenium HQ website and verifies the page loads successfully

Starting URL: https://www.seleniumhq.org/

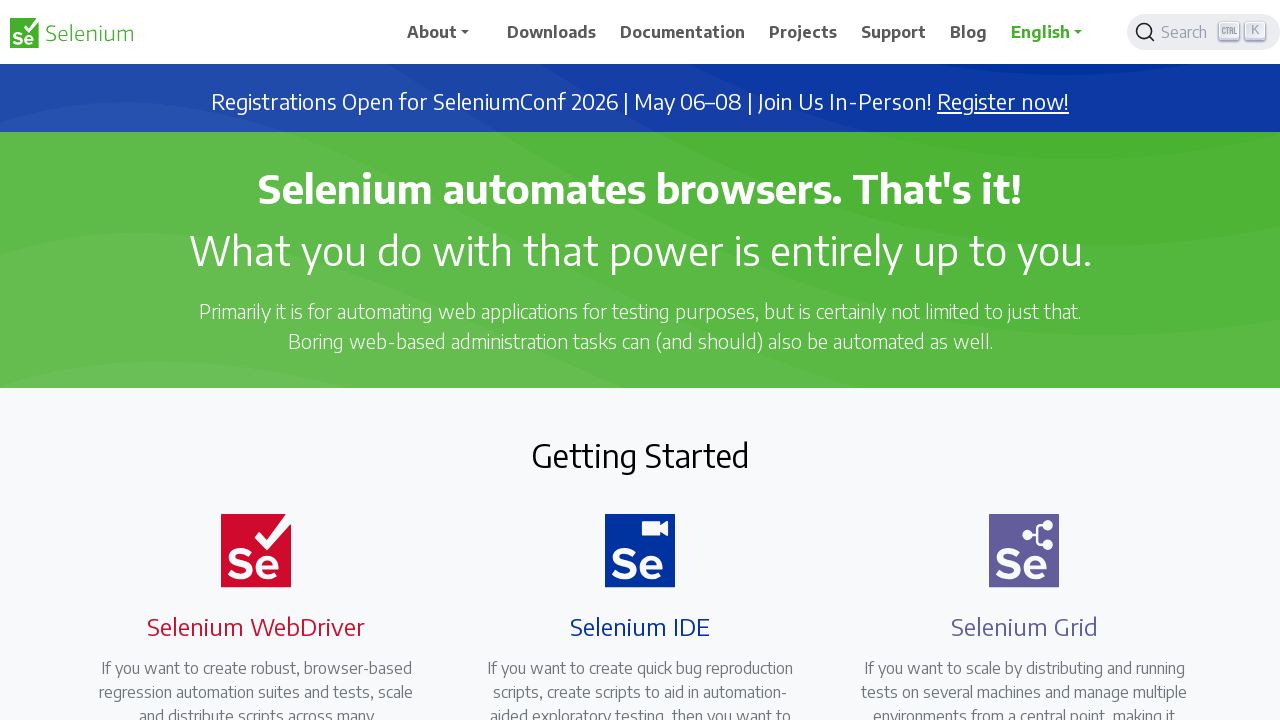

Navigated to Selenium HQ website
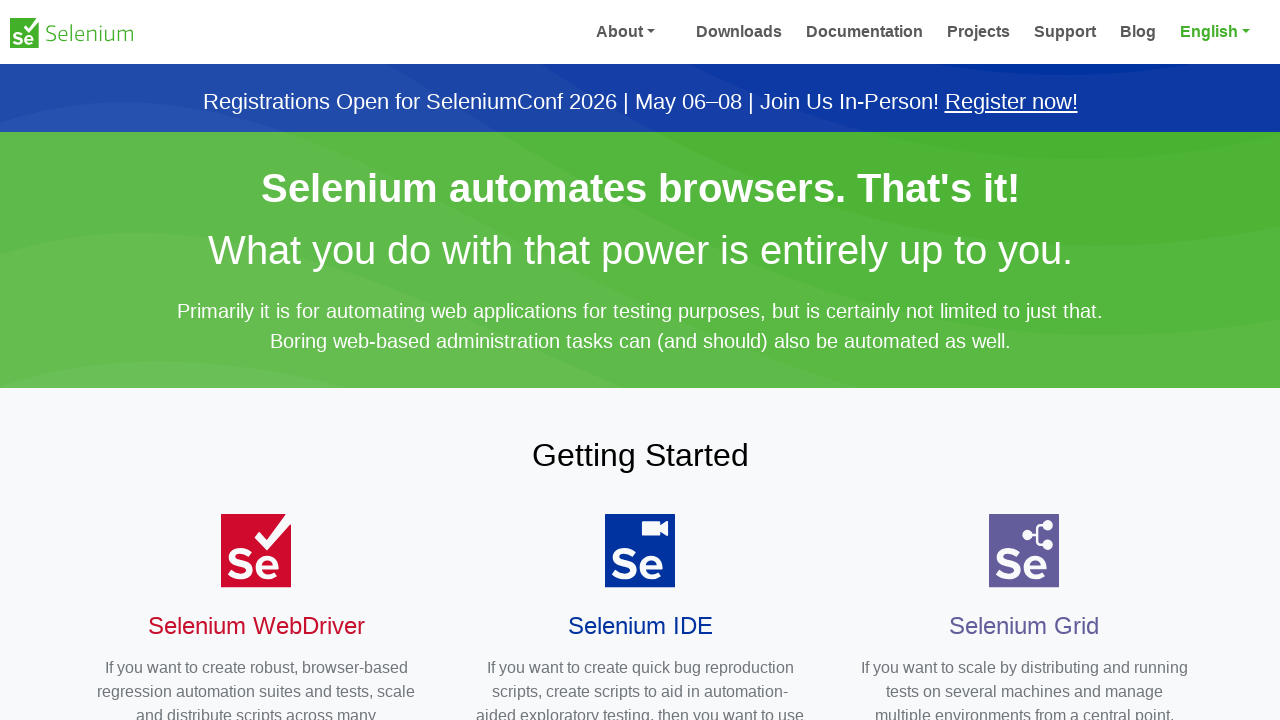

Page fully loaded - DOM content ready
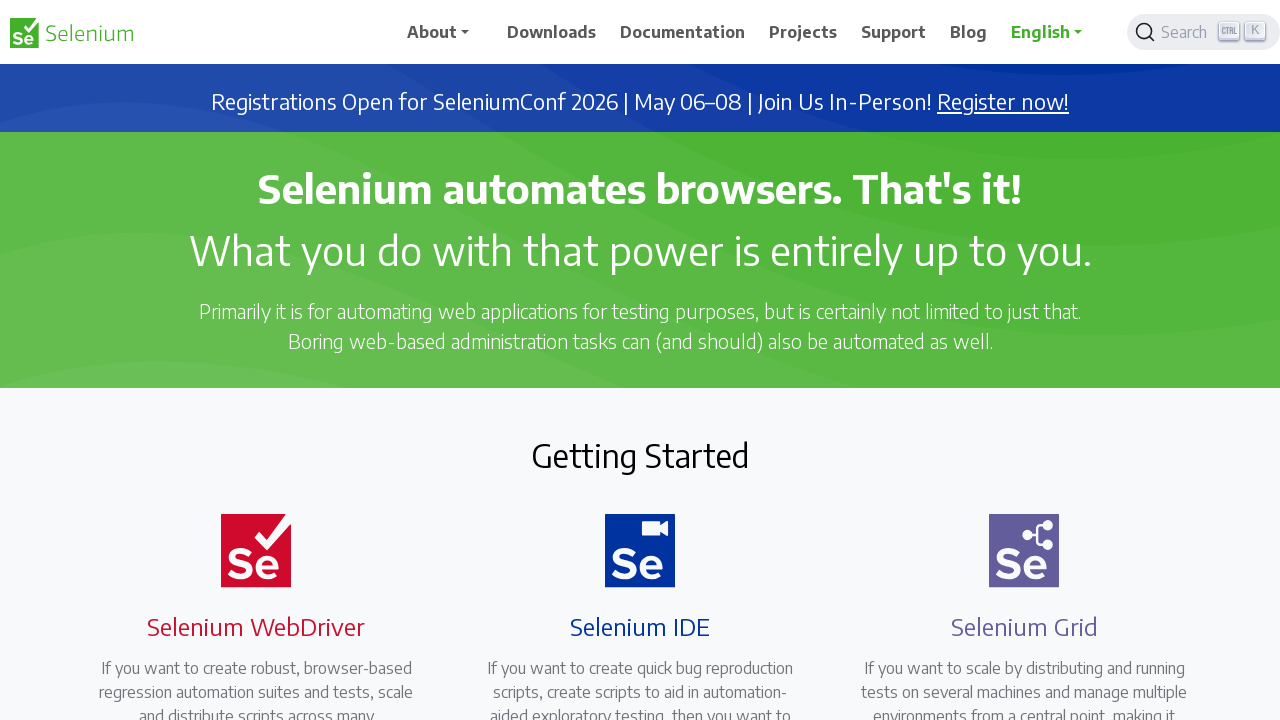

Verified page has a title - page loaded successfully
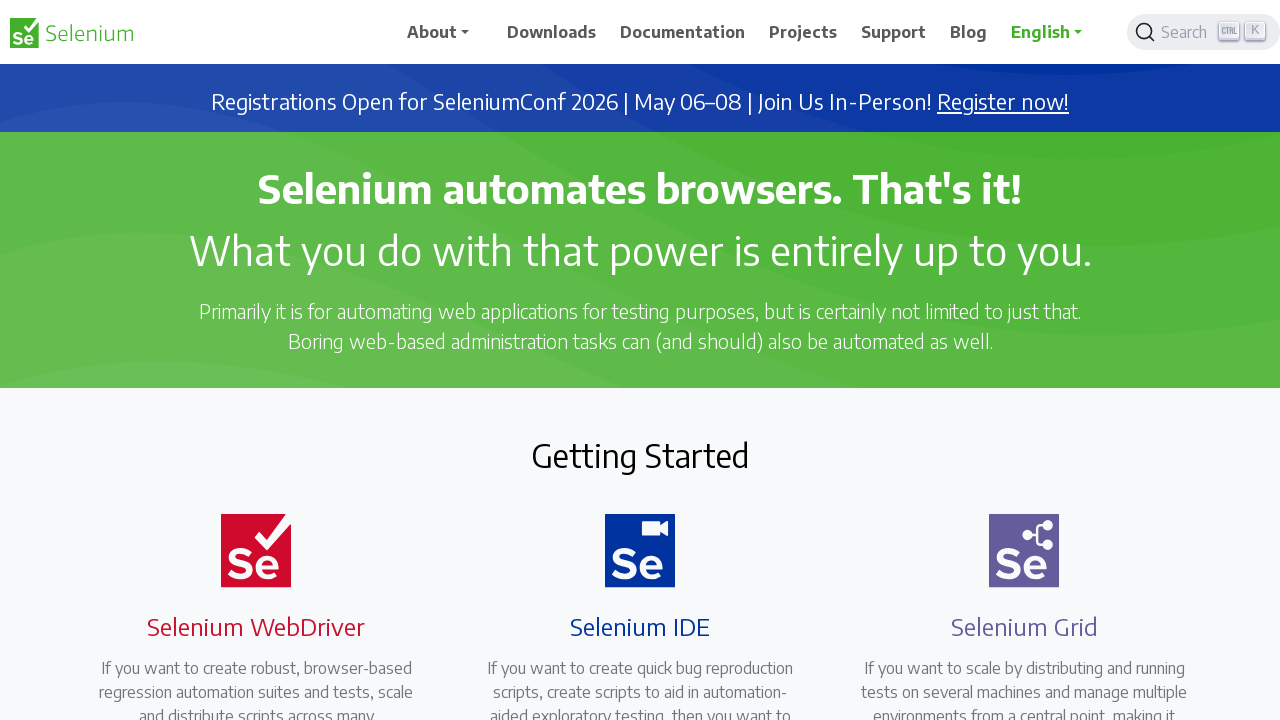

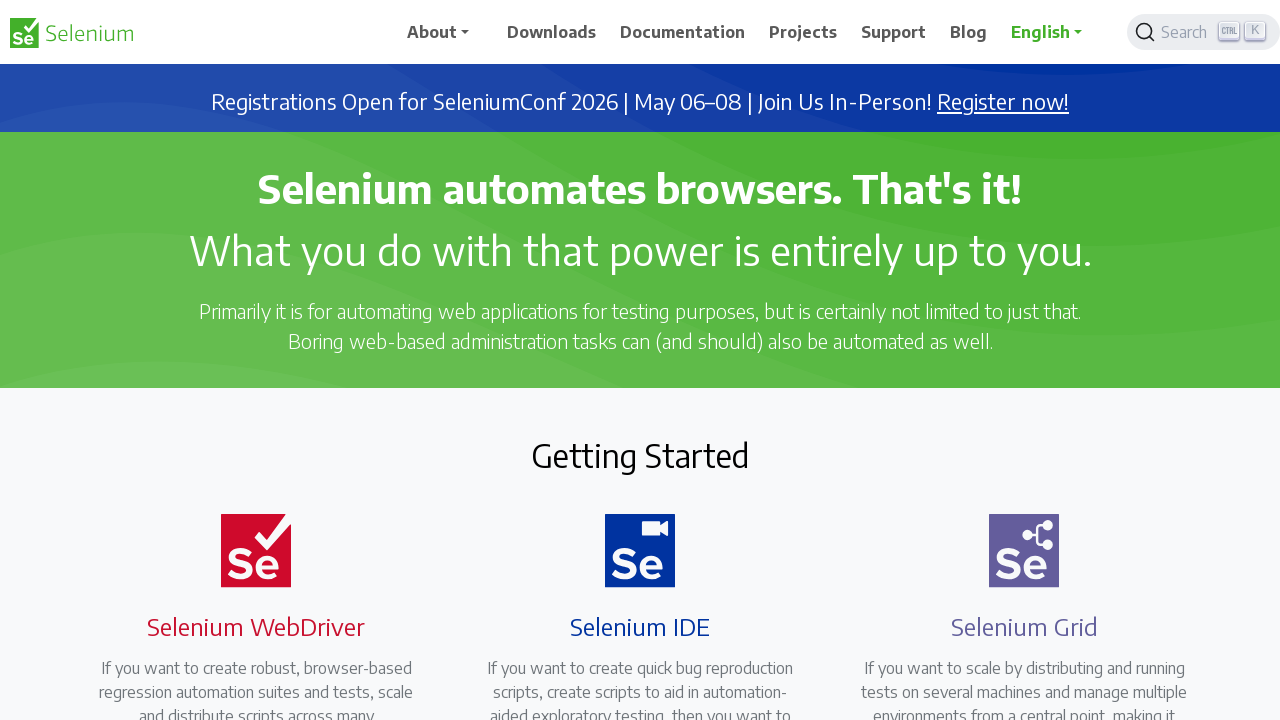